Navigates to Medium.com homepage and verifies that link elements are present on the page by waiting for anchor tags to load.

Starting URL: https://medium.com/

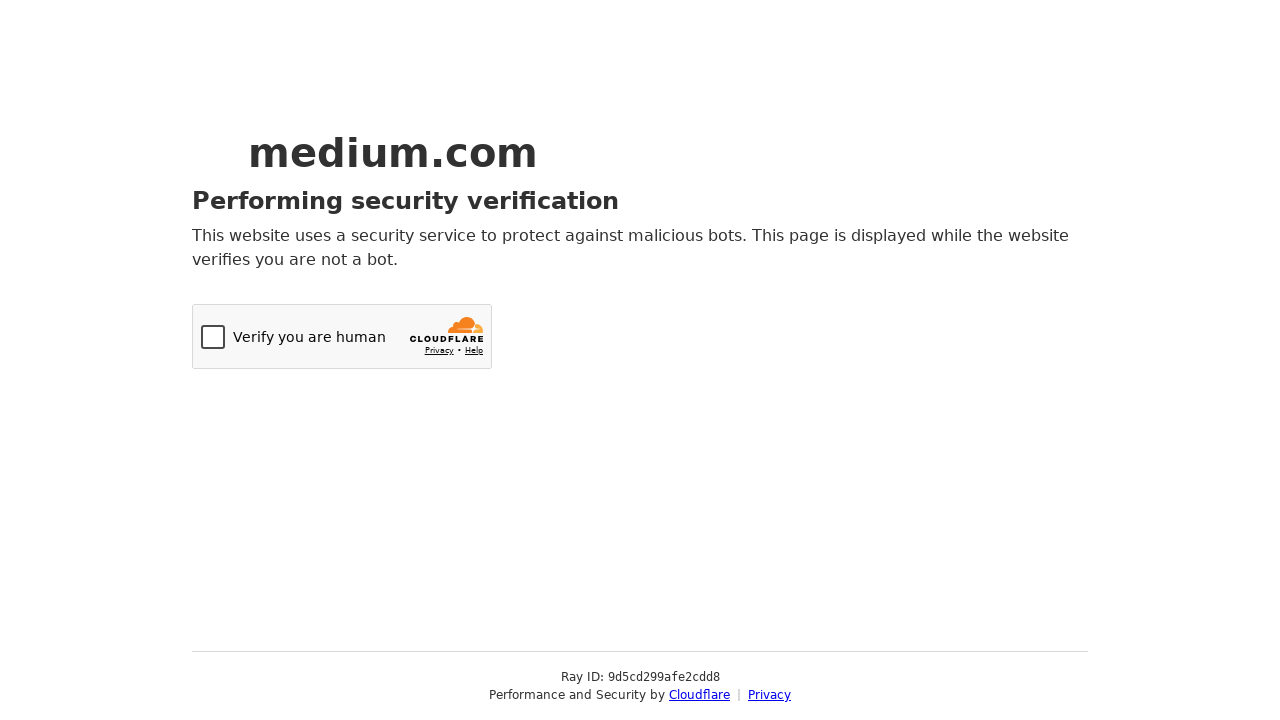

Navigated to Medium.com homepage
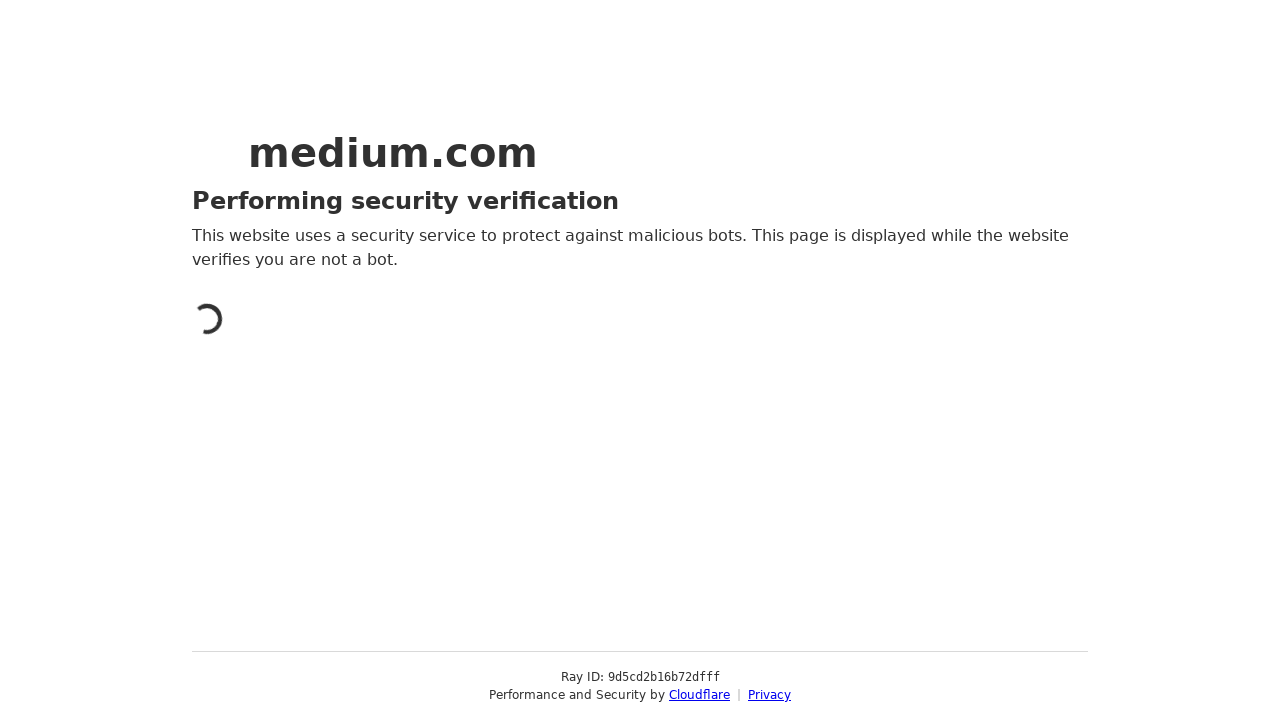

Waited for anchor tags to load on the page
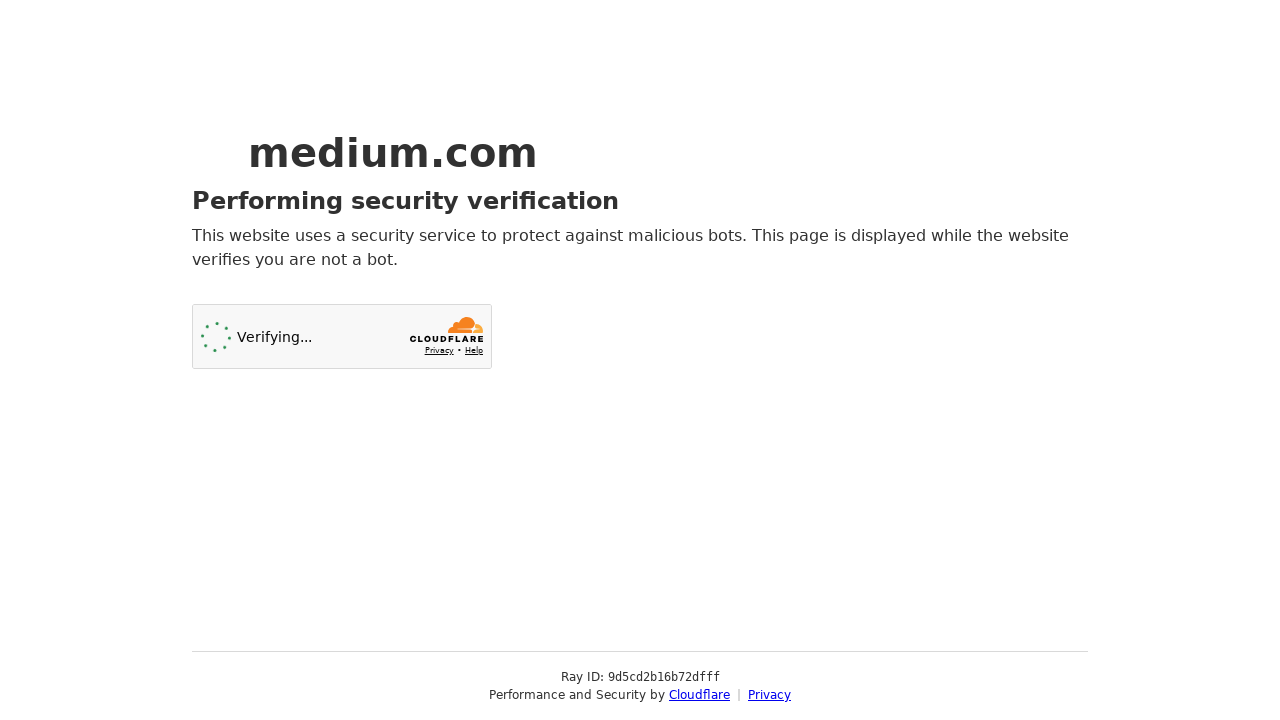

Located all anchor tag elements on the page
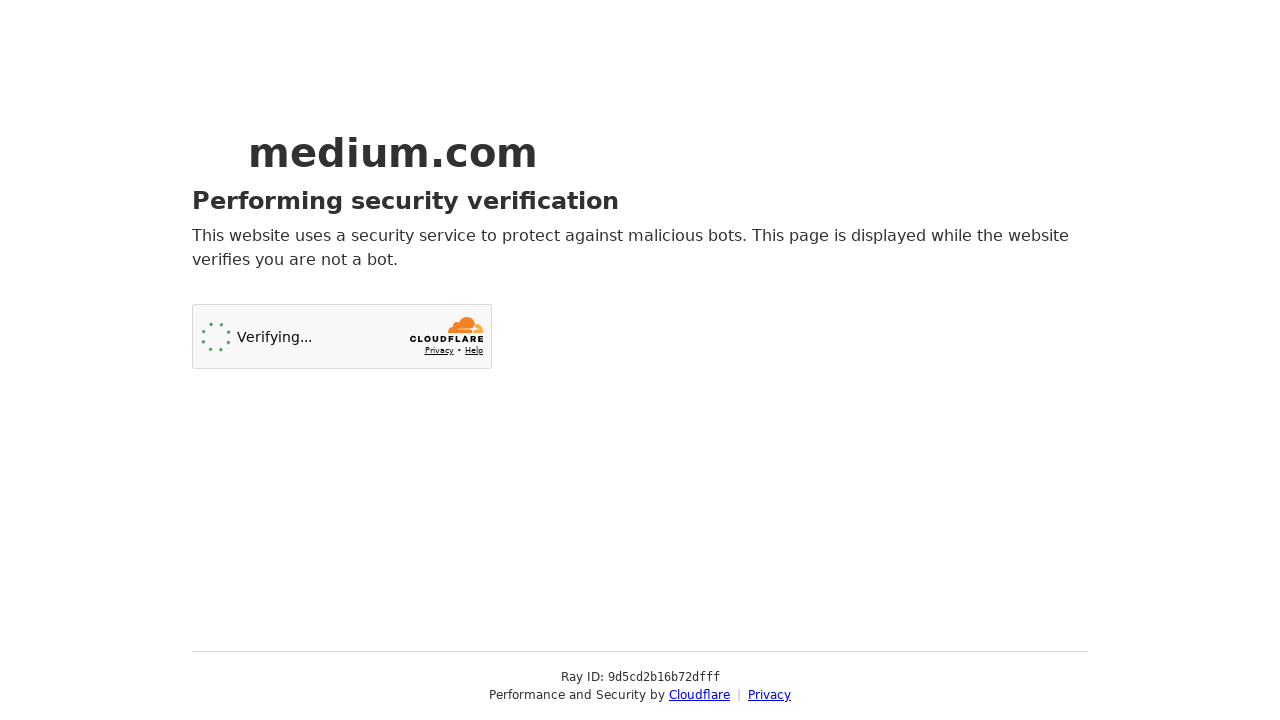

Verified that link elements are present on the page
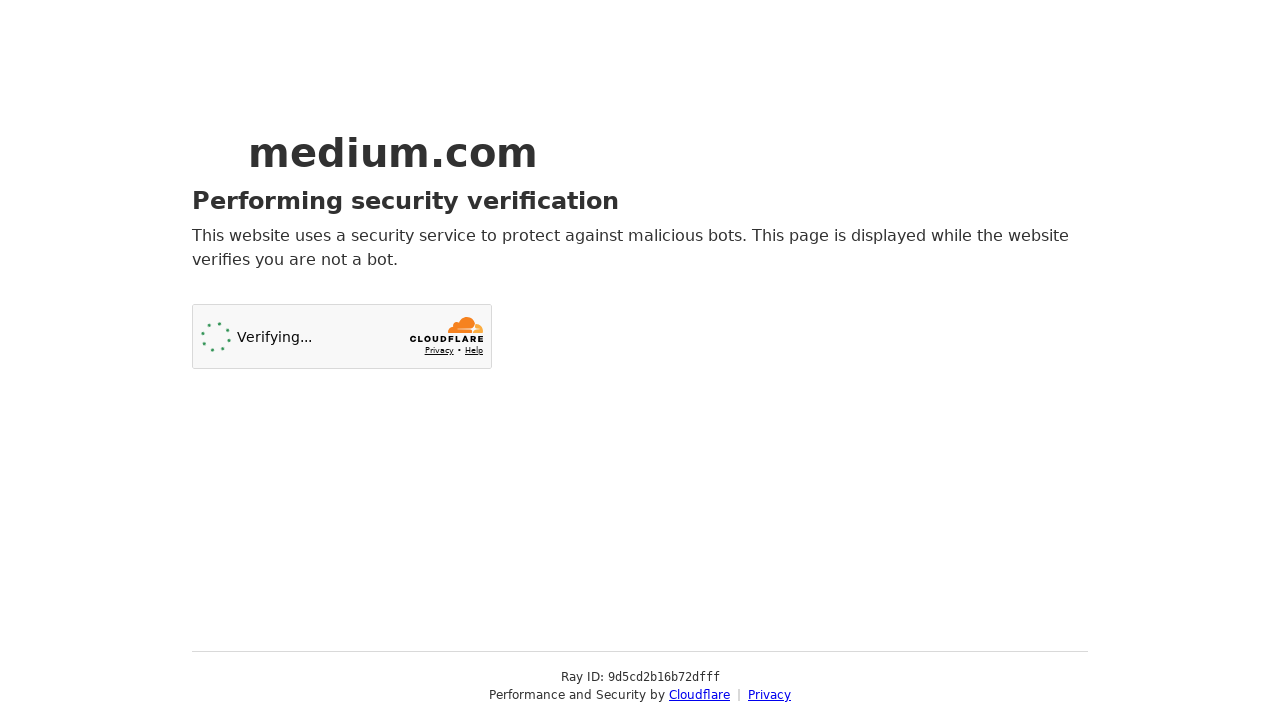

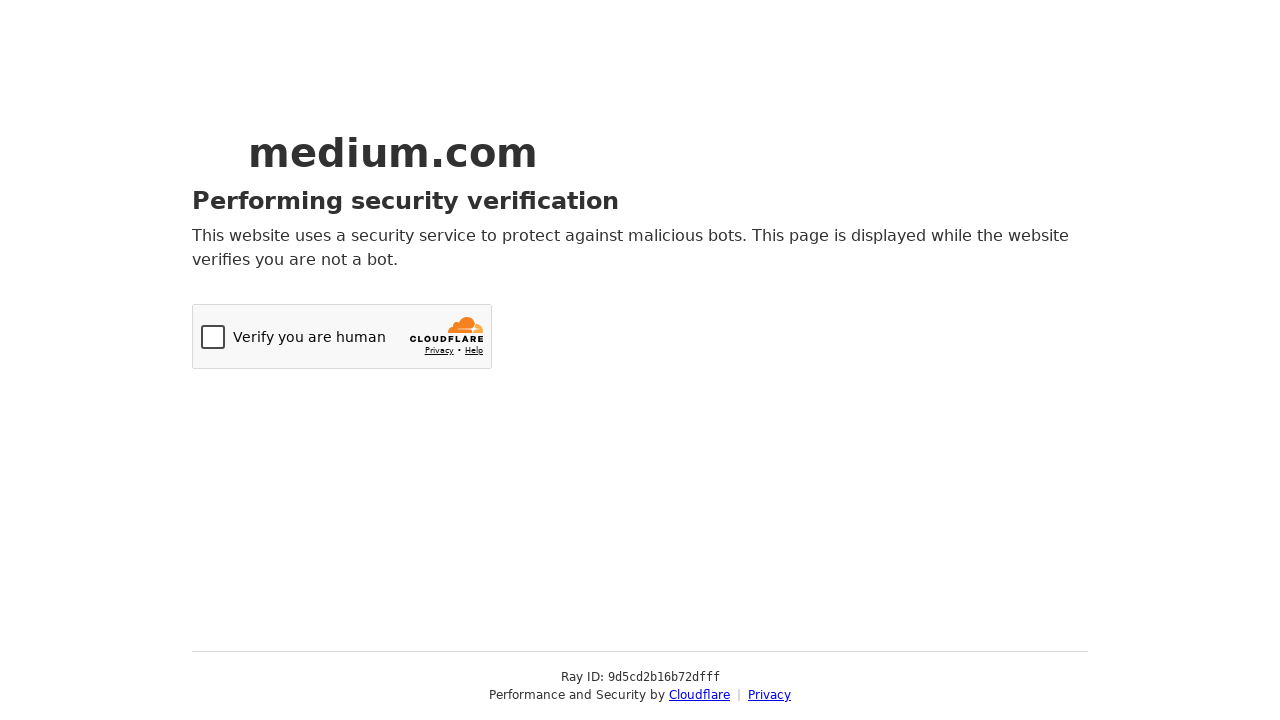